Tests a simple form by entering a message in an input field, clicking a button to display it, and verifying the output matches the input

Starting URL: https://www.lambdatest.com/selenium-playground/simple-form-demo

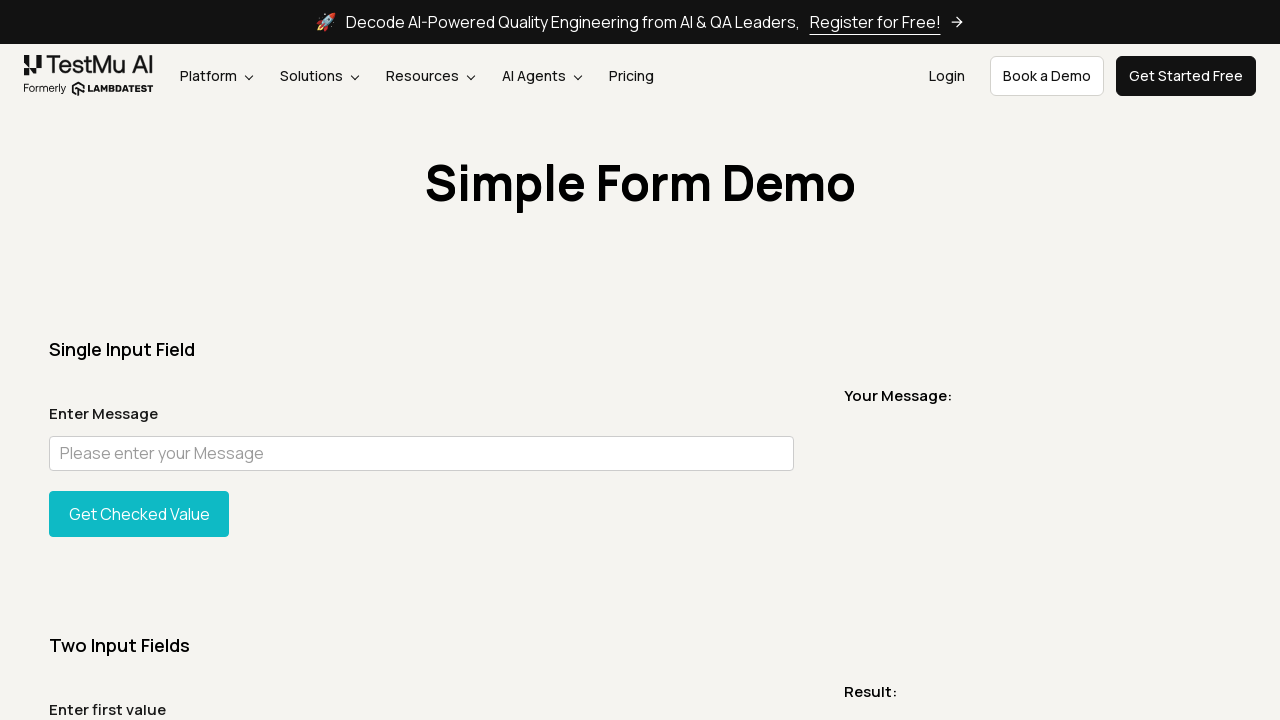

Filled message input field with 'test message' on (//input[@id='user-message'])[1]
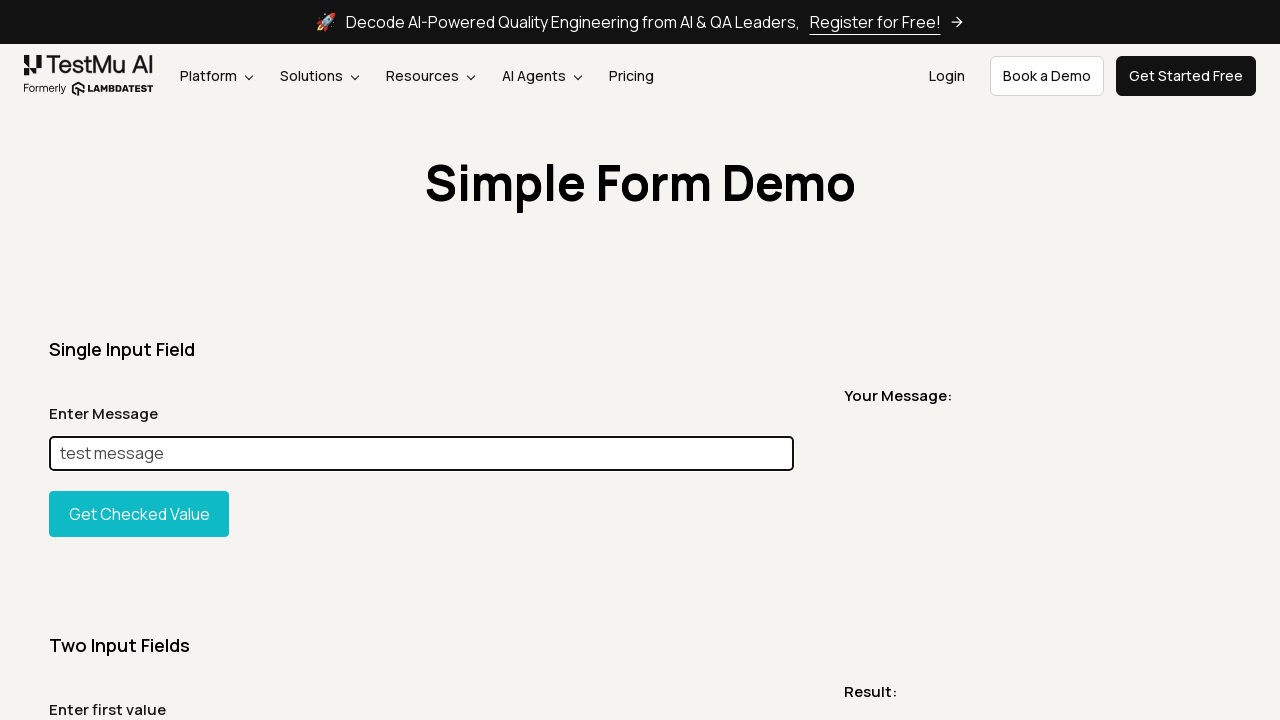

Clicked the 'Show' button to display the message at (139, 514) on #showInput
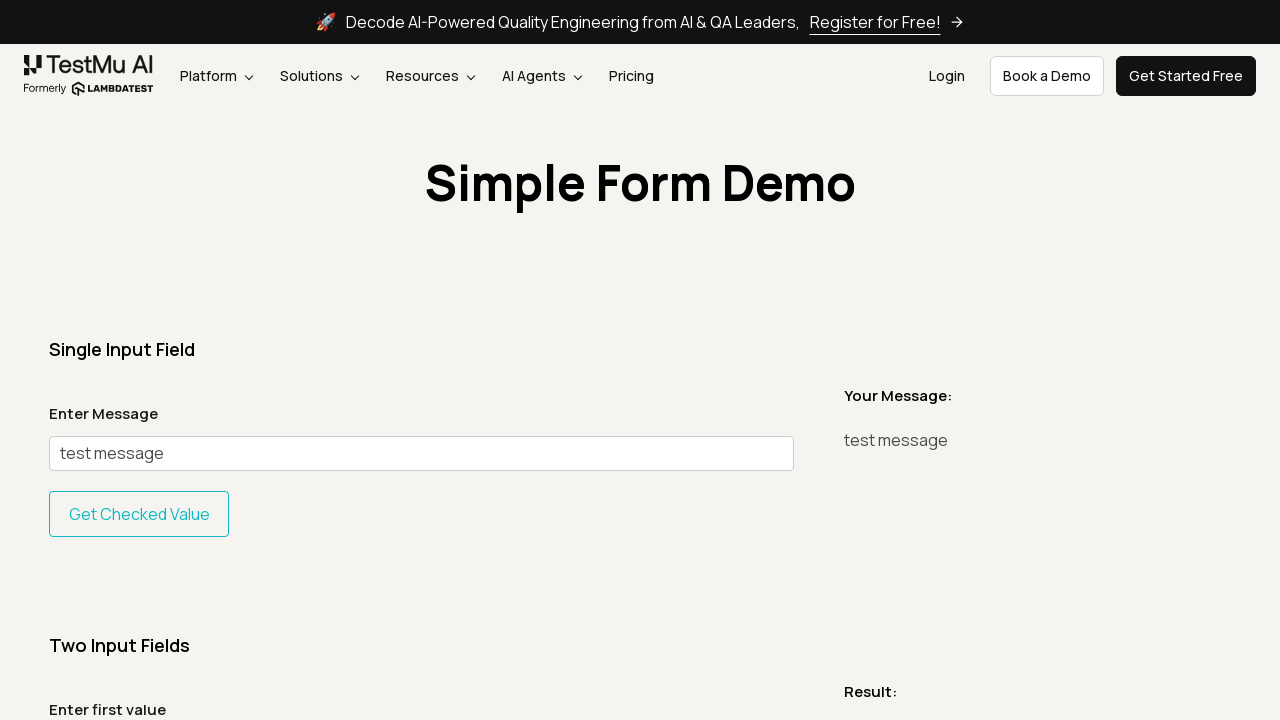

Output message displayed and verified
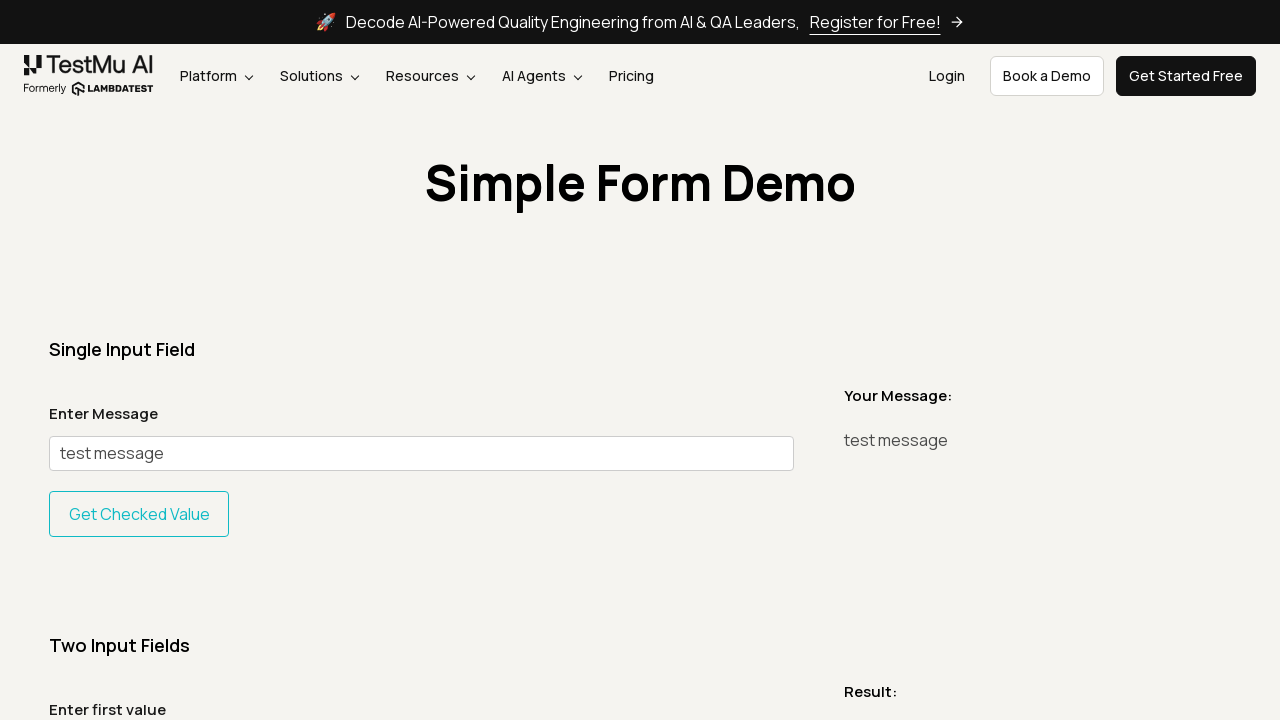

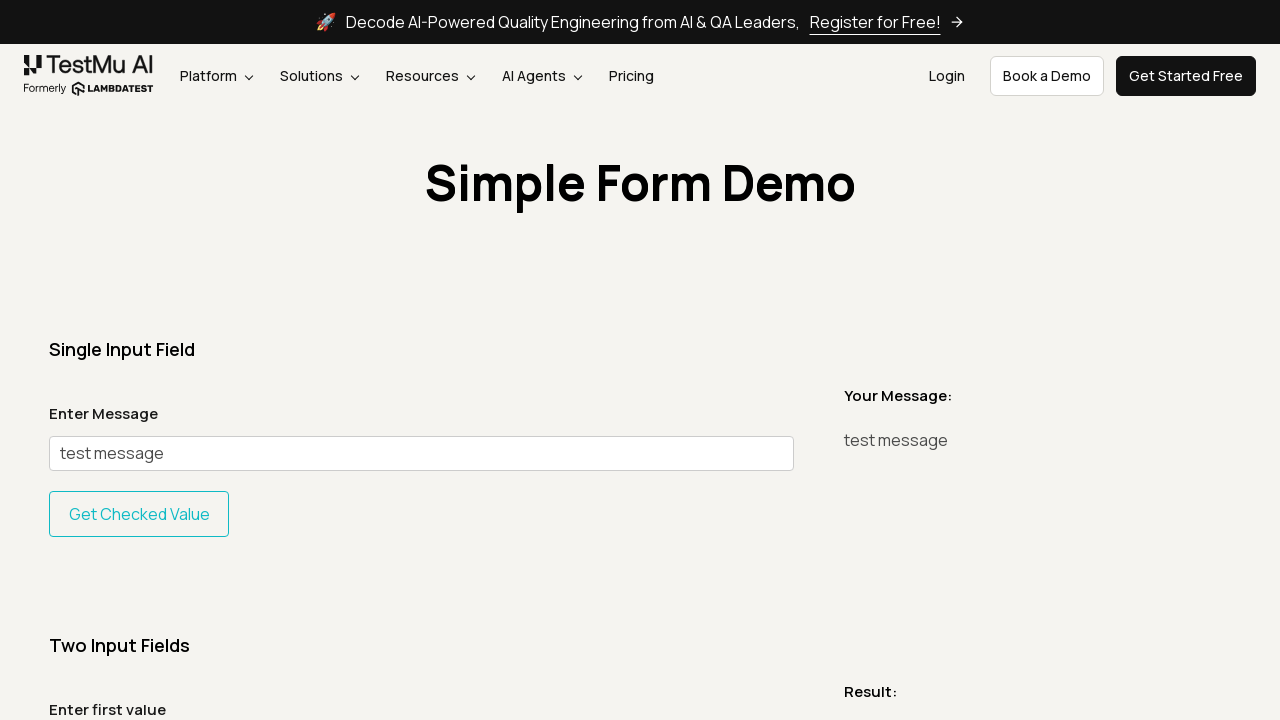